Navigates to the Wisequarter website homepage to verify the page loads successfully

Starting URL: https://www.wisequarter.com

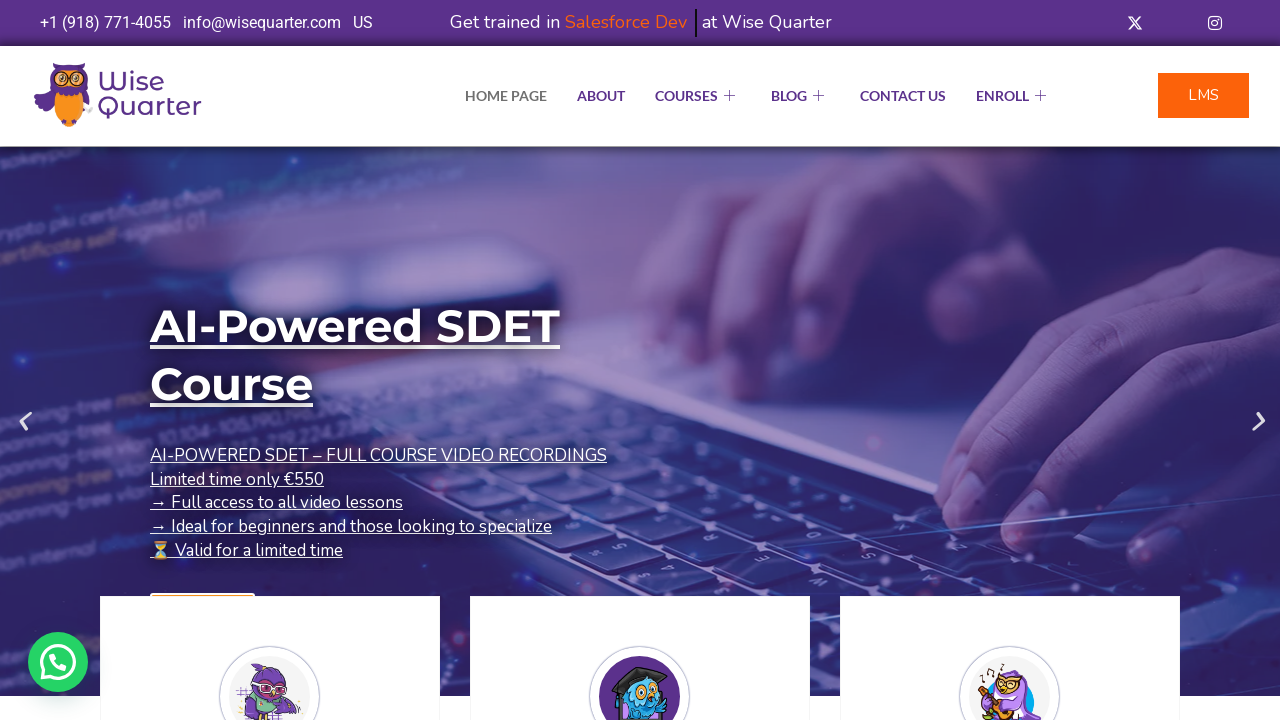

Waited for page DOM content to load on Wisequarter homepage
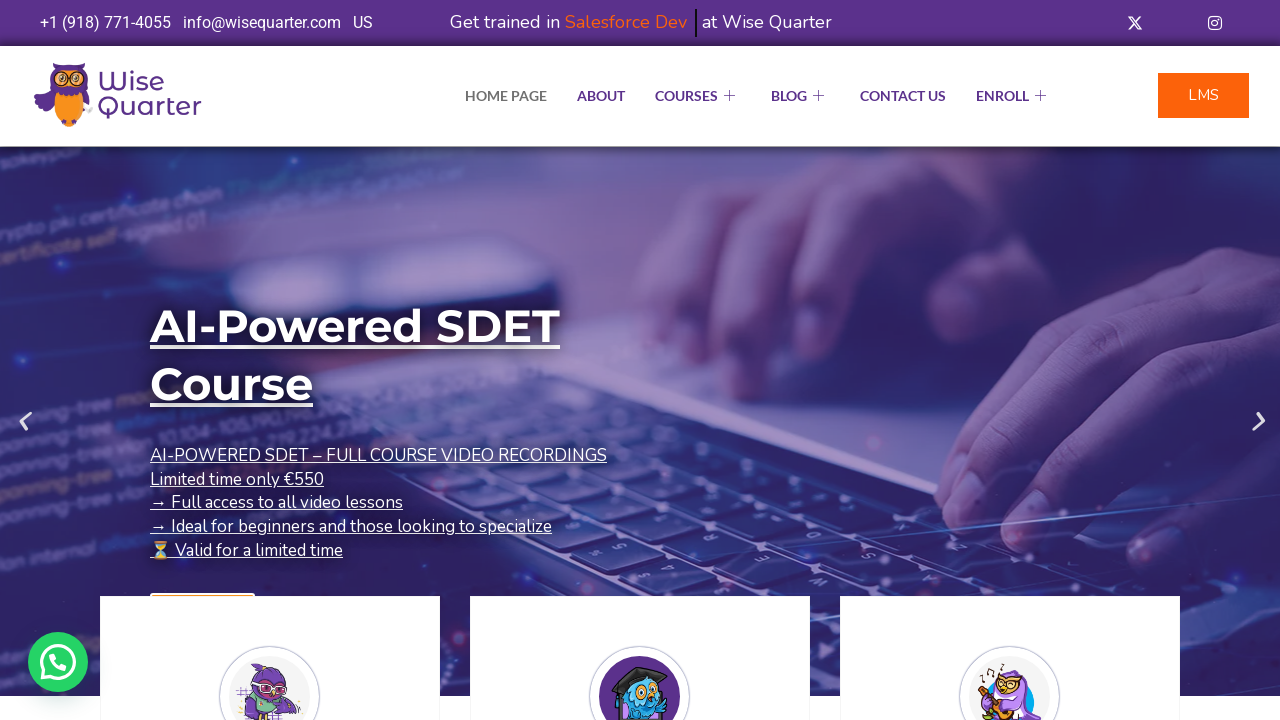

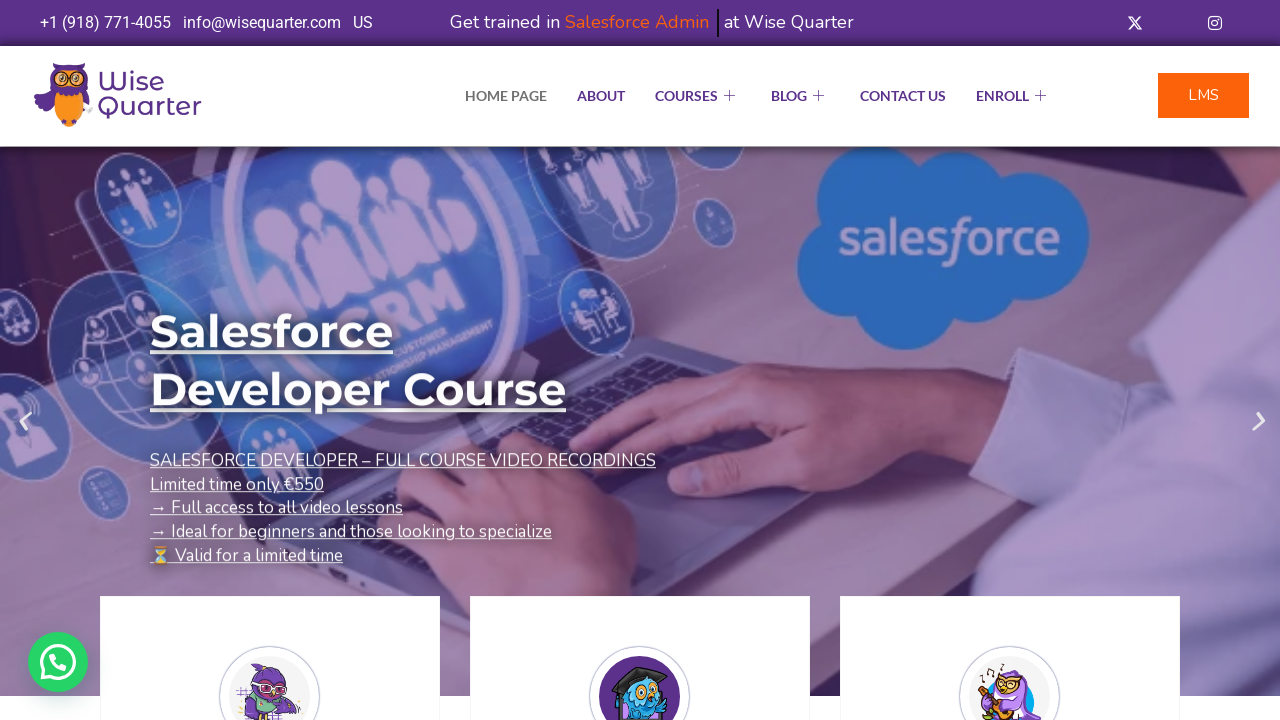